Tests a web form by filling a text input field with the value "Selenium" on Selenium's demo form page

Starting URL: https://www.selenium.dev/selenium/web/web-form.html

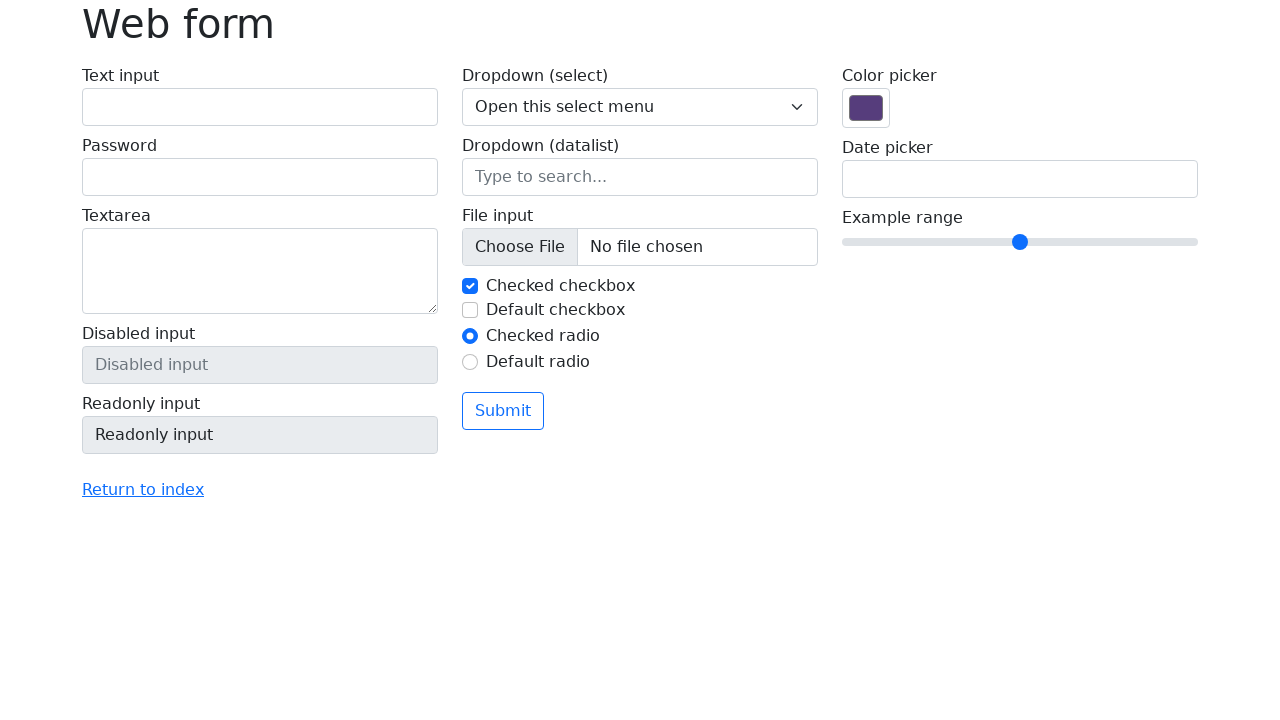

Navigated to Selenium demo form page
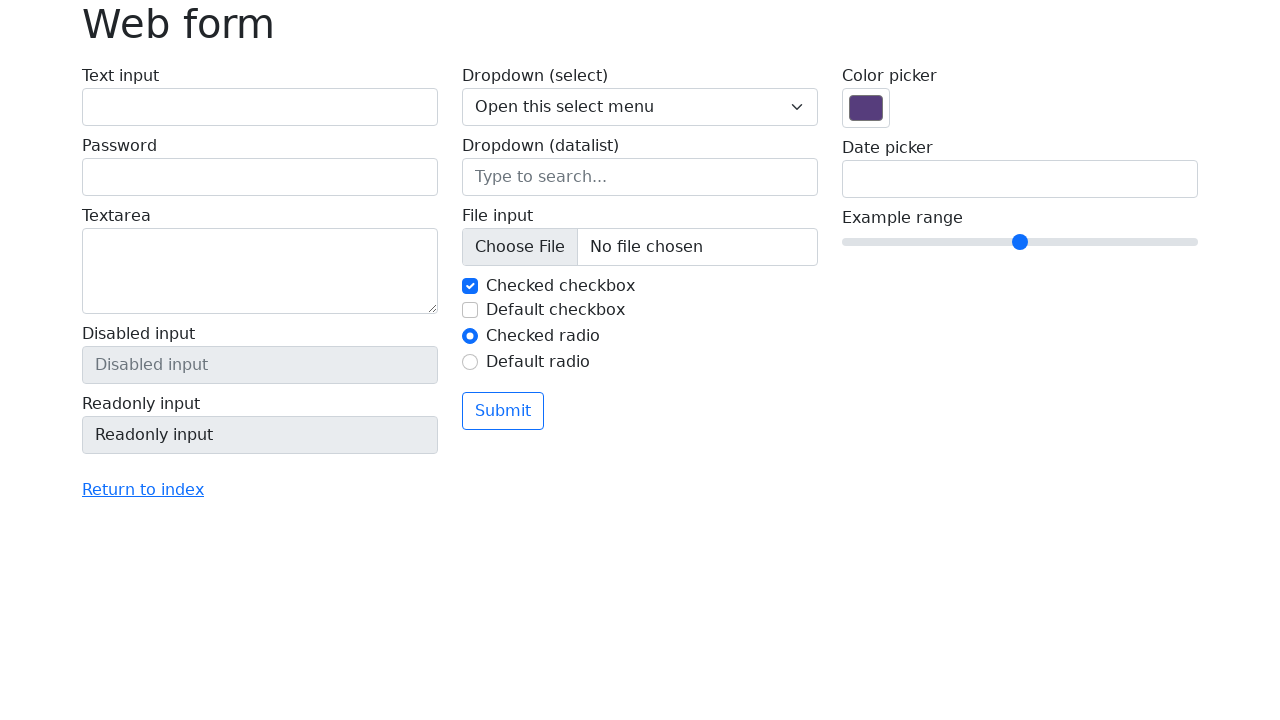

Filled text input field with 'Selenium' on input[name='my-text']
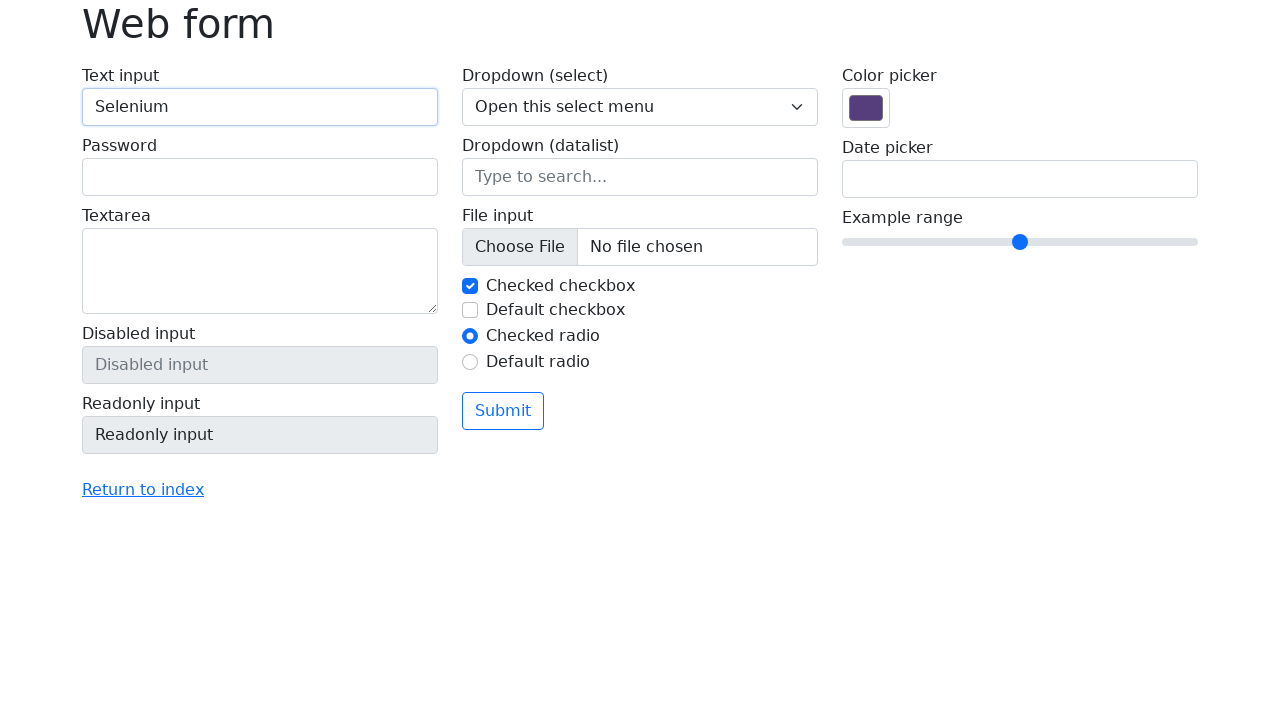

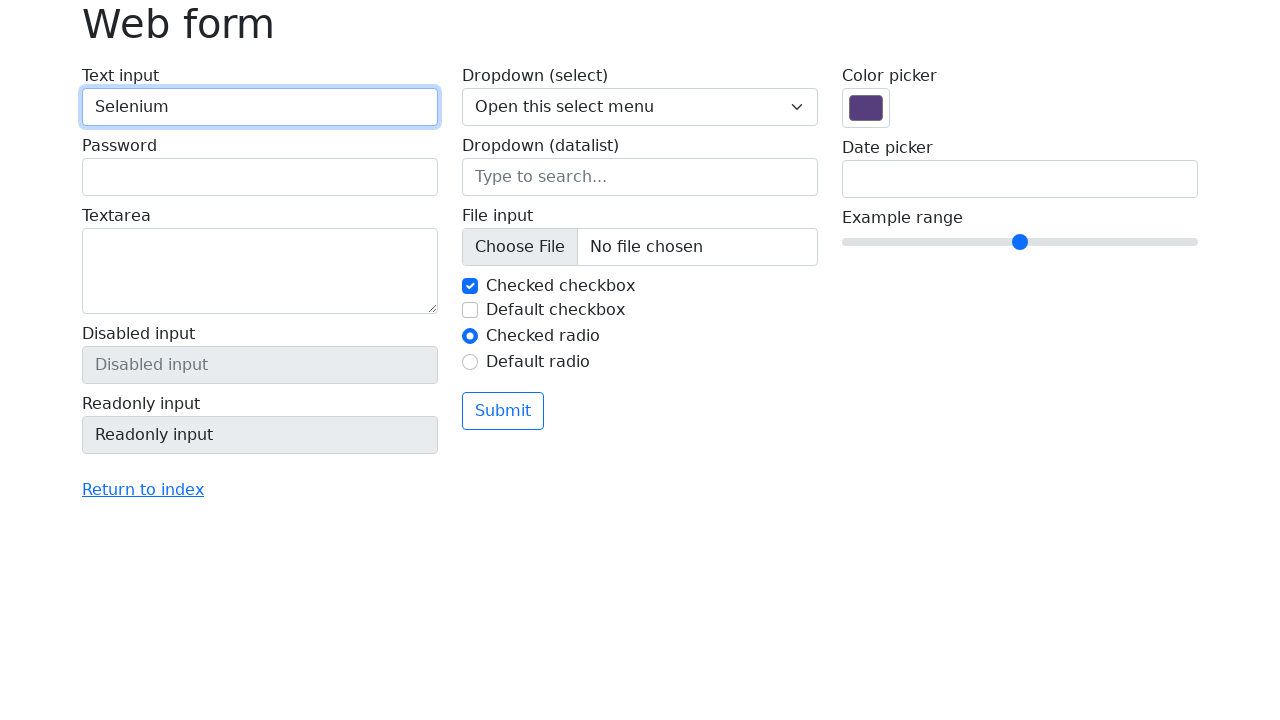